Tests navigation flow by clicking the "Make Appointment" button and verifying the URL changes to the login page

Starting URL: https://katalon-demo-cura.herokuapp.com/

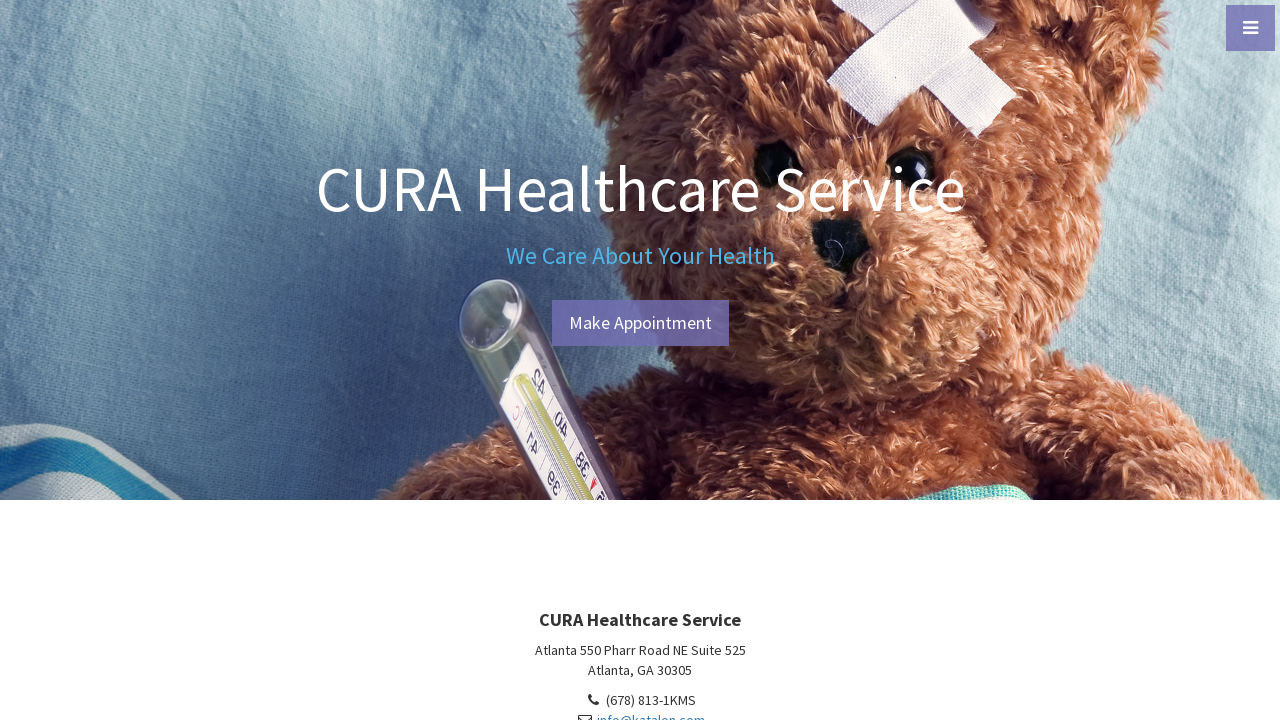

Clicked 'Make Appointment' button at (640, 323) on #btn-make-appointment
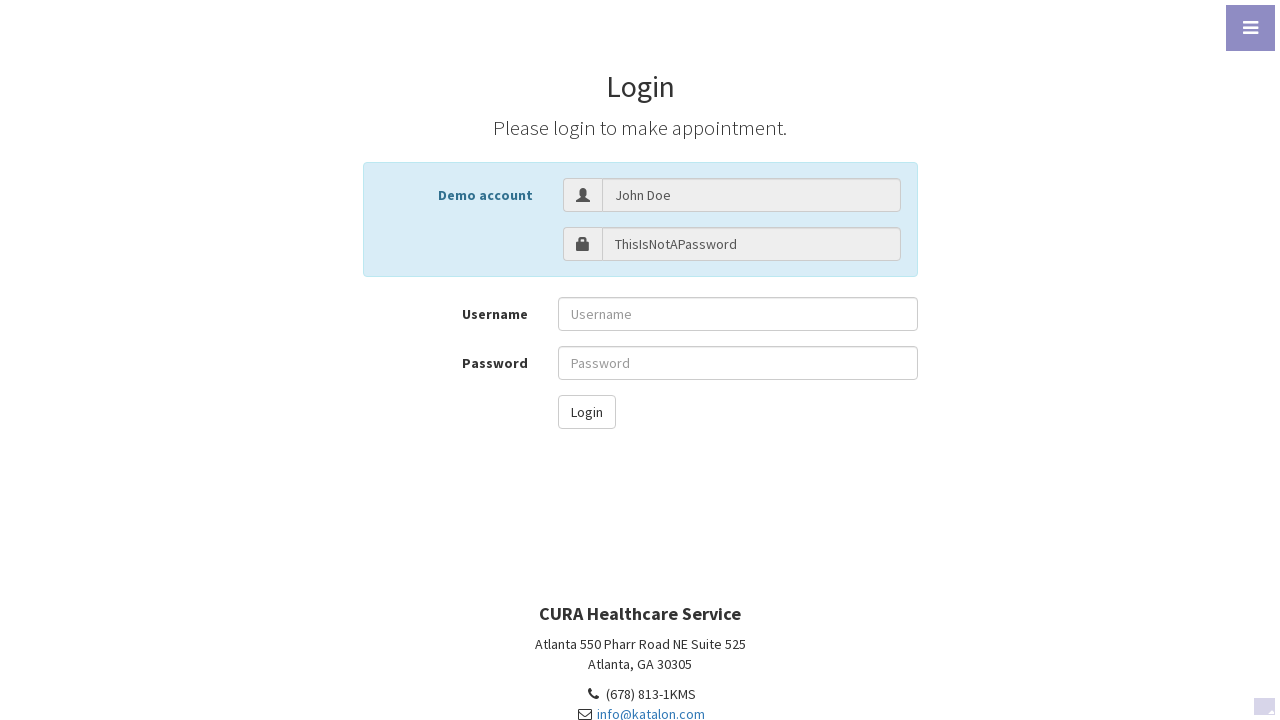

Verified URL changed to login page (https://katalon-demo-cura.herokuapp.com/profile.php#login)
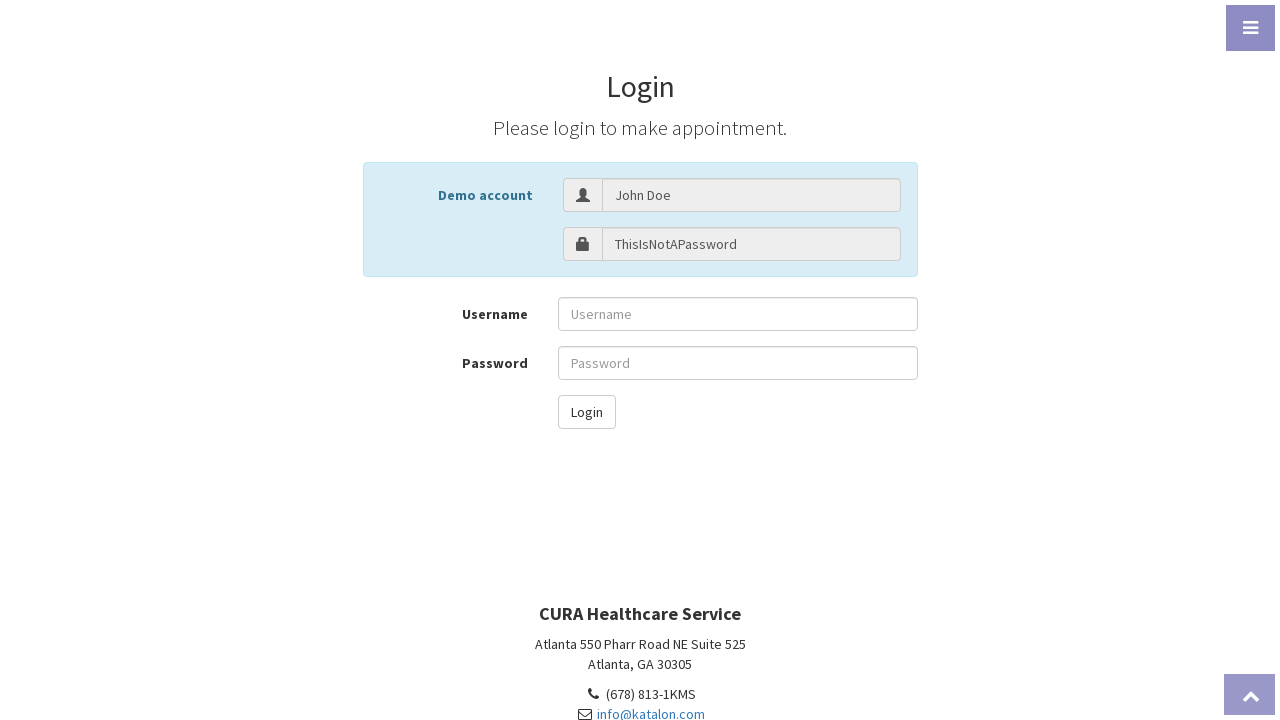

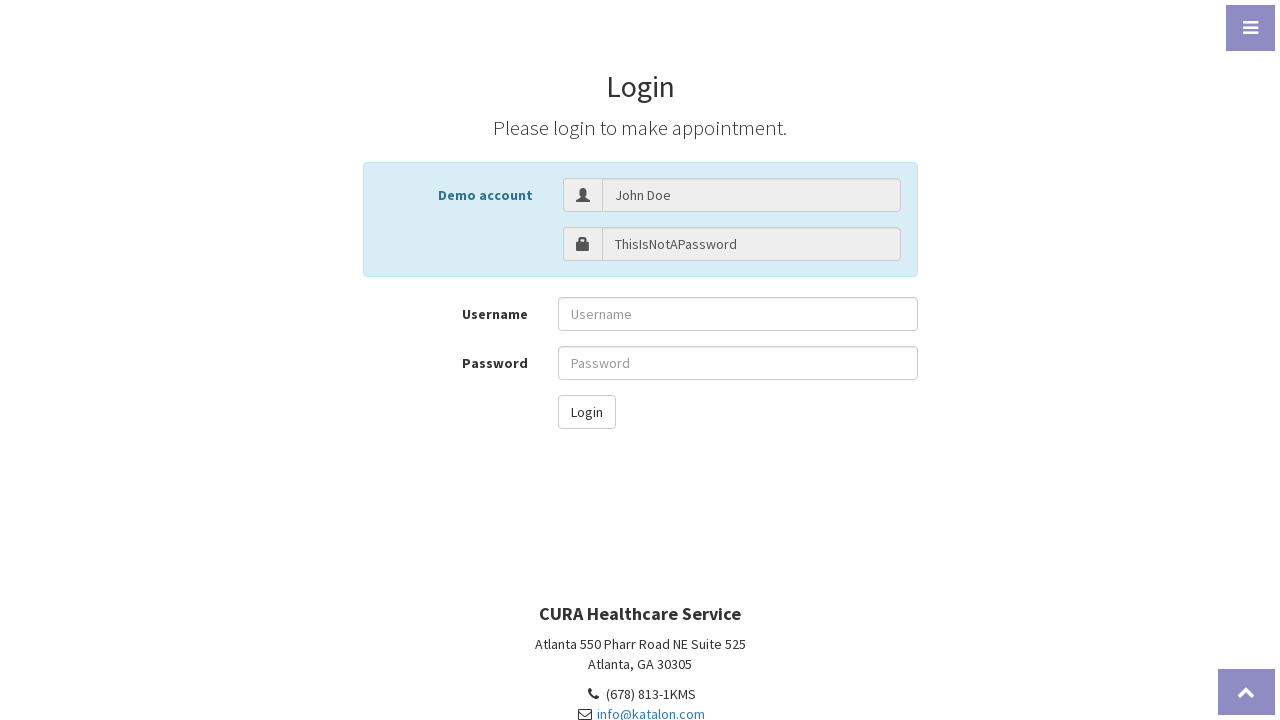